Gets list items from the page, retrieves their text, and clicks on the Home link

Starting URL: https://the-internet.herokuapp.com/disappearing_elements

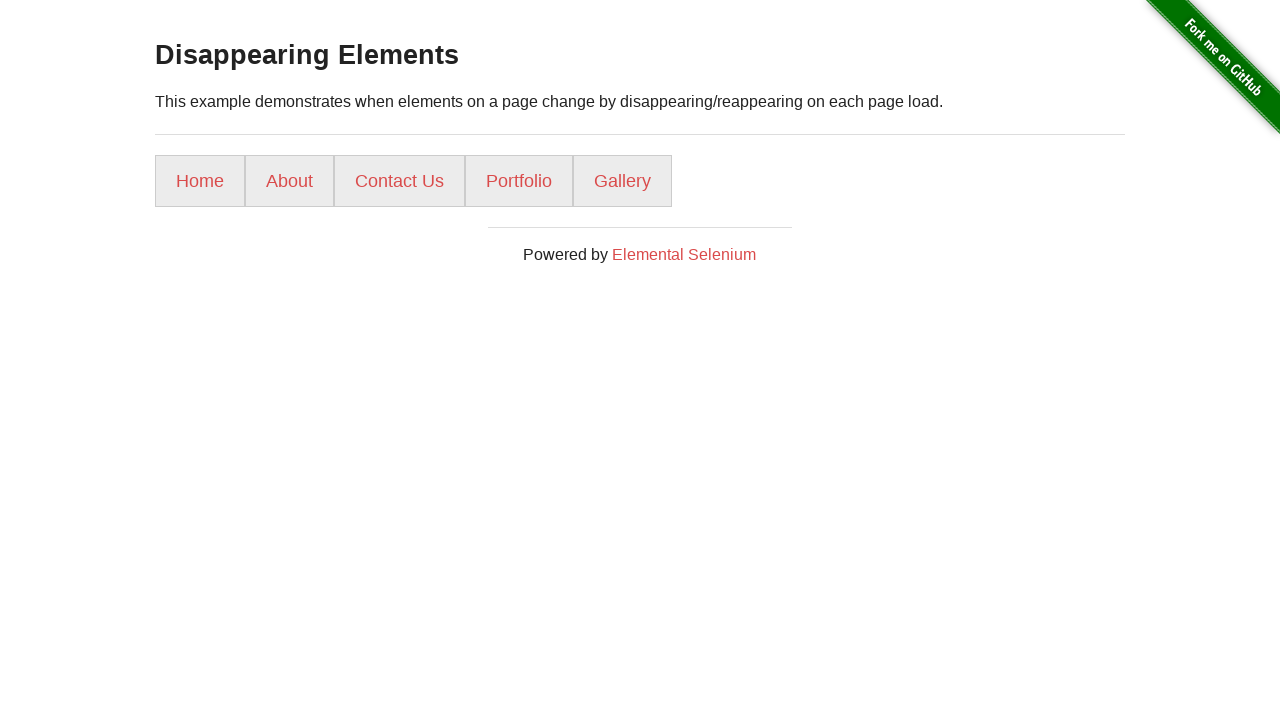

Navigated to disappearing elements page
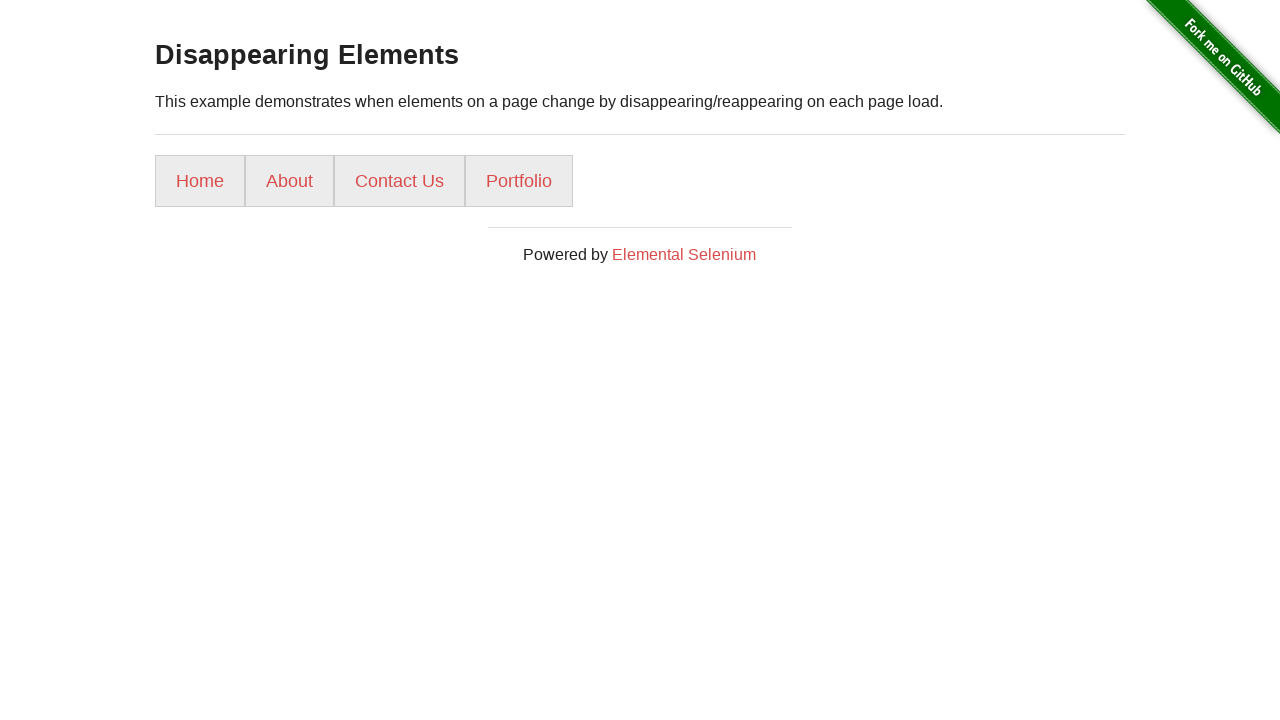

Retrieved all list items from the page
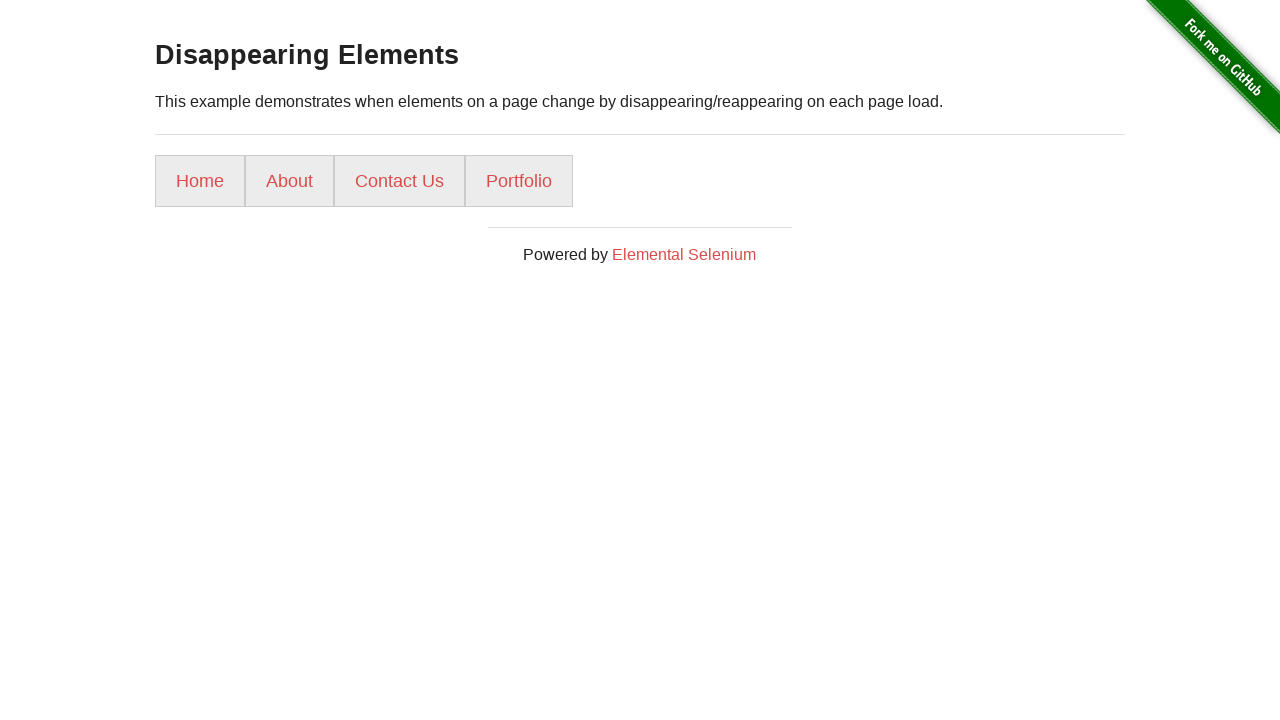

Clicked on Home link at (200, 181) on internal:role=listitem >> internal:has-text="Home"i
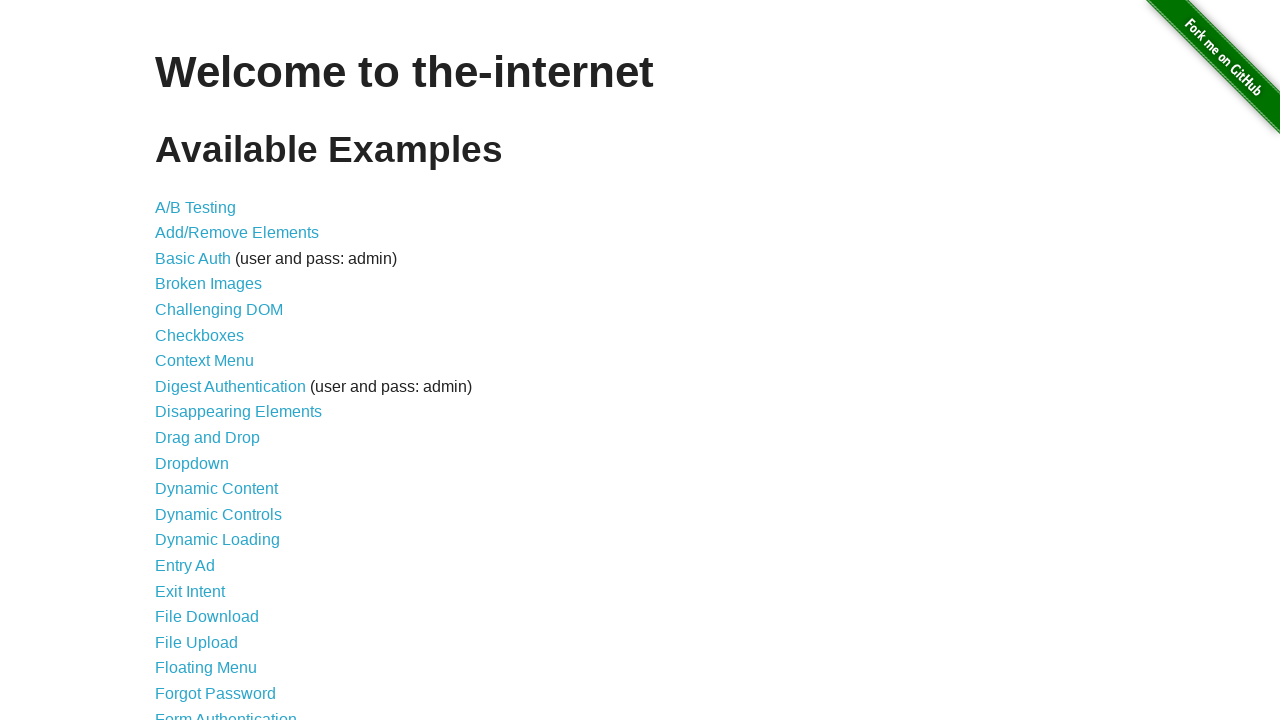

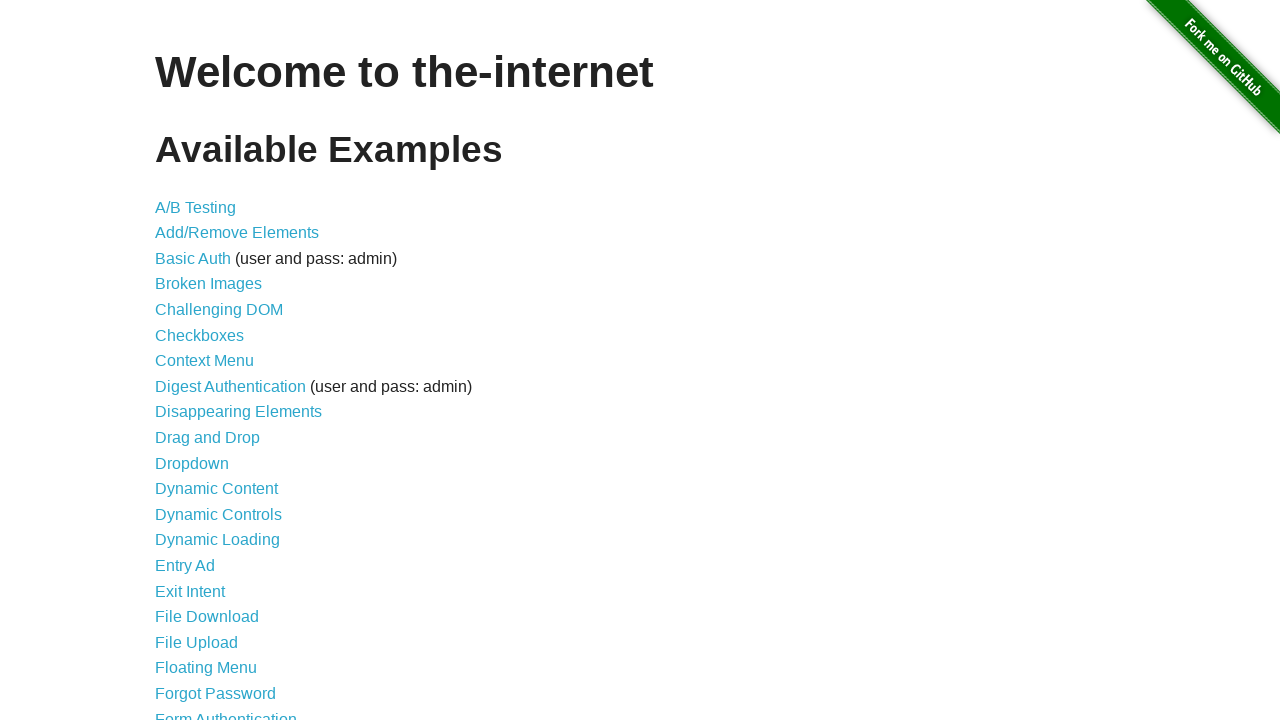